Tests mouse right-click functionality on a context menu demo page by right-clicking on a button element to trigger the context menu

Starting URL: http://swisnl.github.io/jQuery-contextMenu/demo.html

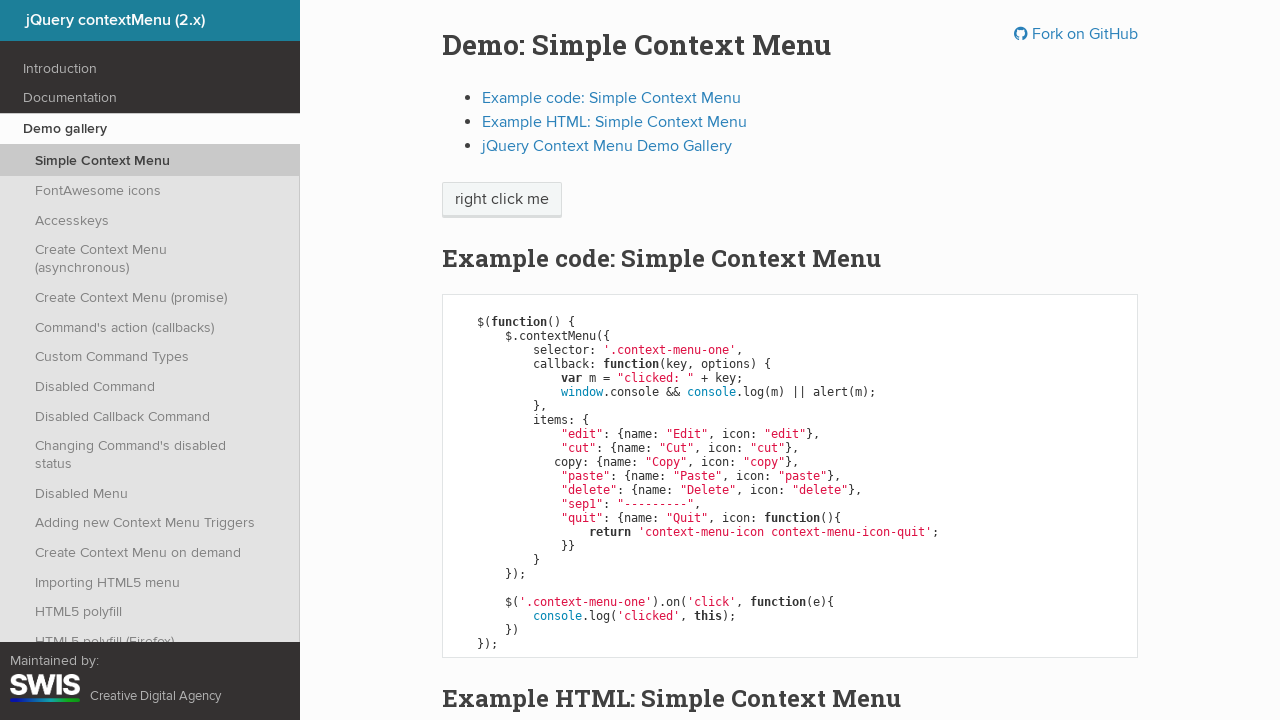

Located the right-click button element
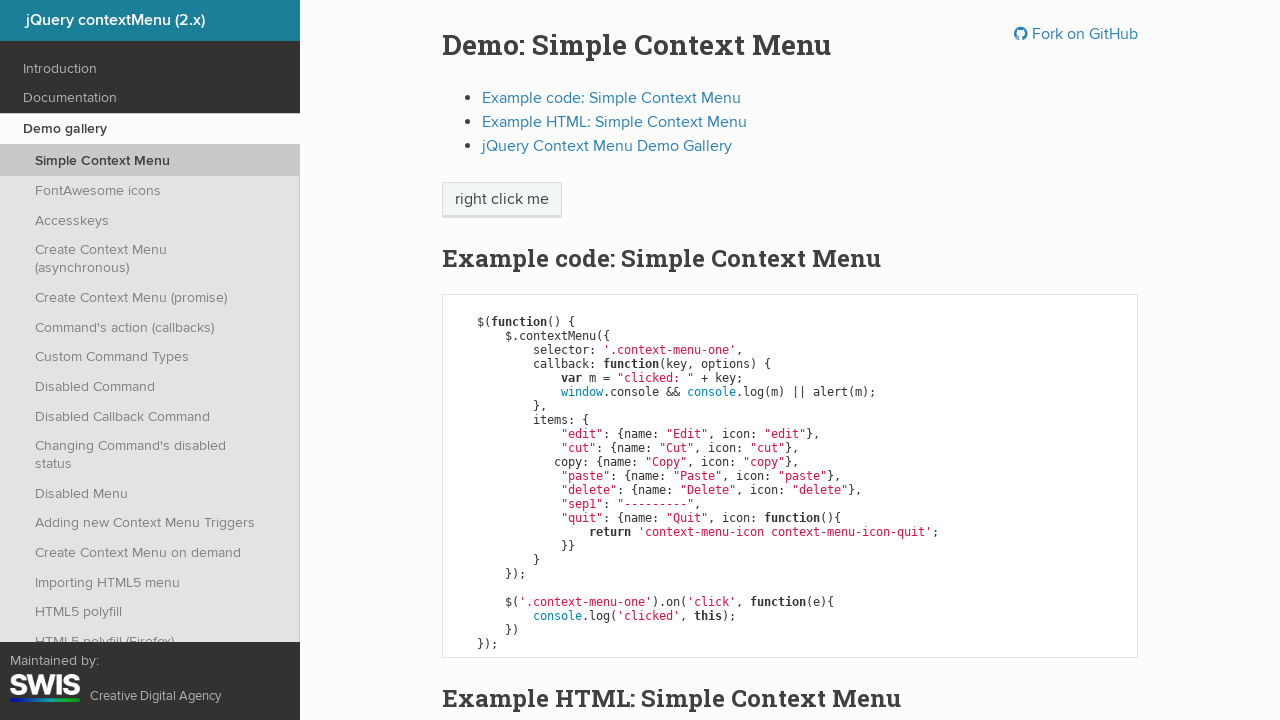

Right-clicked the button to trigger context menu at (502, 200) on xpath=//span[normalize-space()="right click me"]
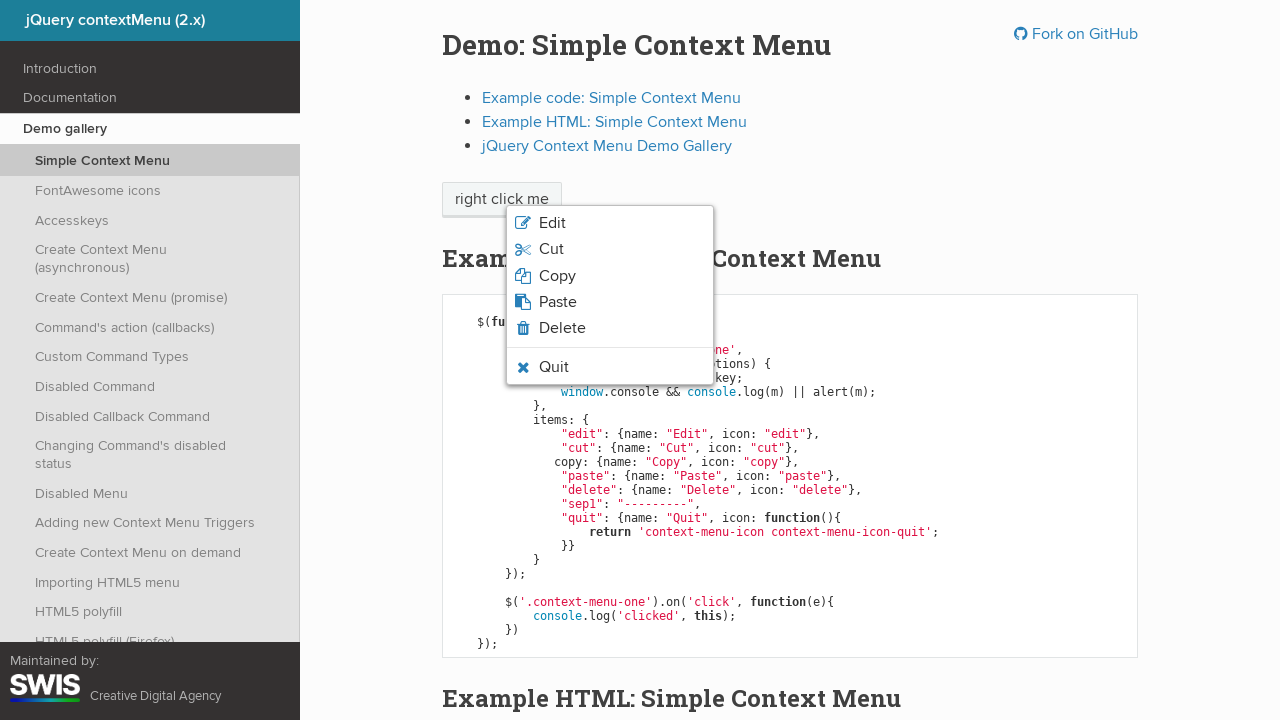

Context menu appeared on the page
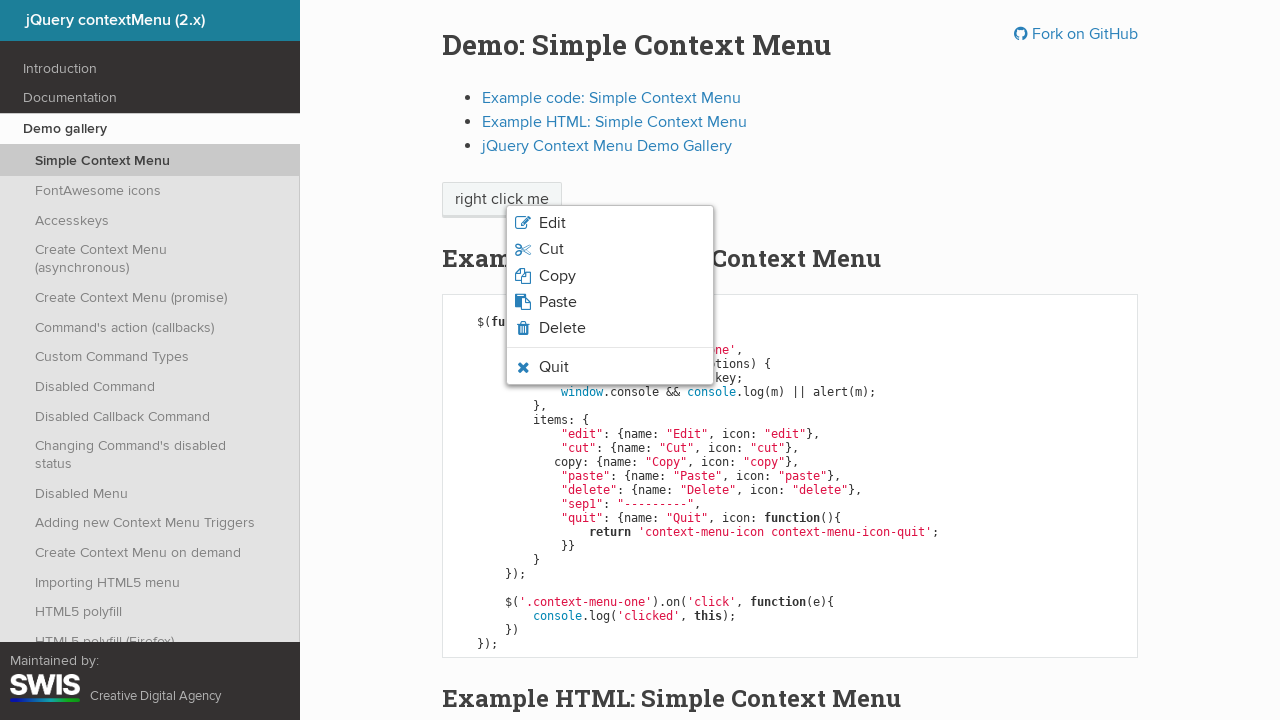

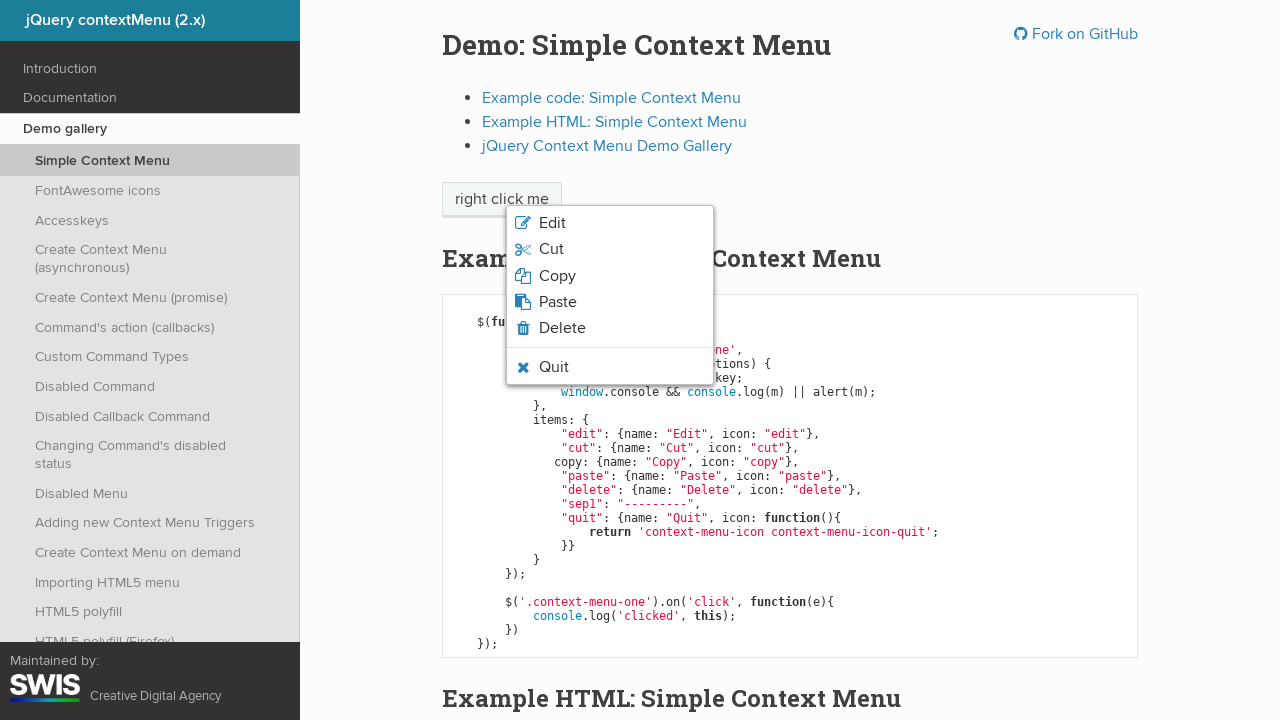